Verifies the text of the 'Double Click Me' button

Starting URL: https://demoqa.com/buttons

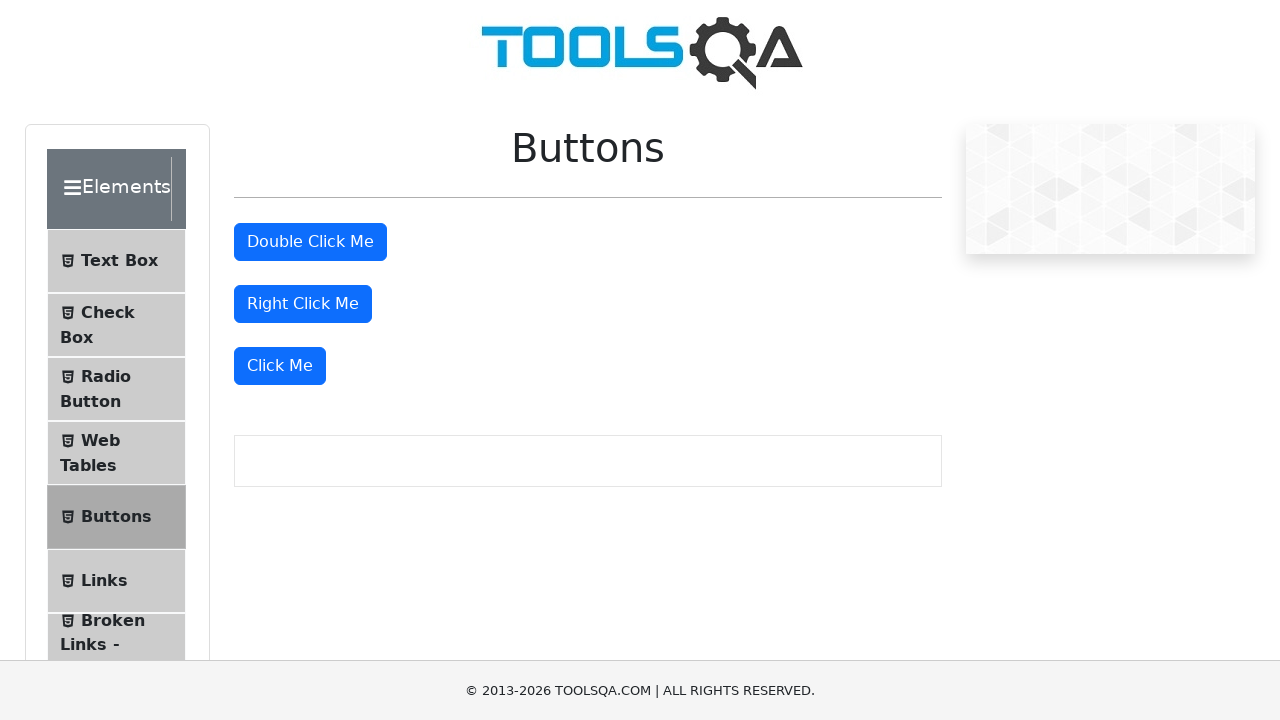

Navigated to https://demoqa.com/buttons
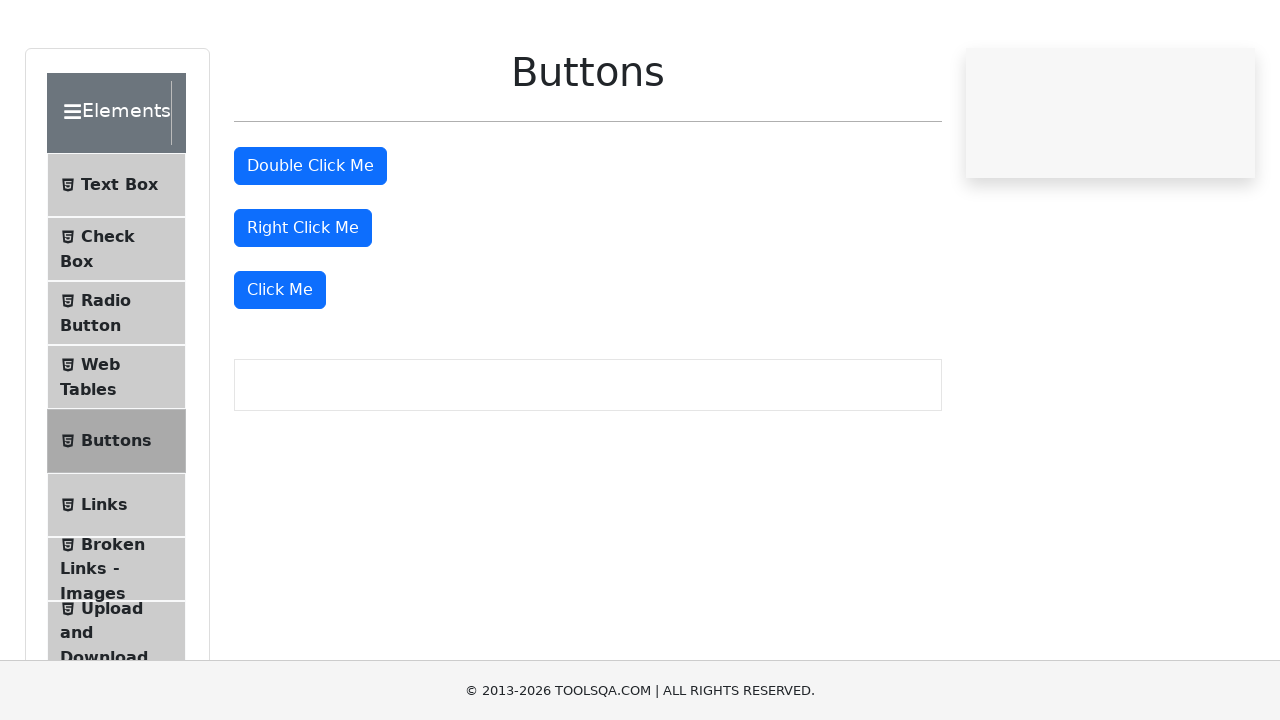

Located the 'Double Click Me' button
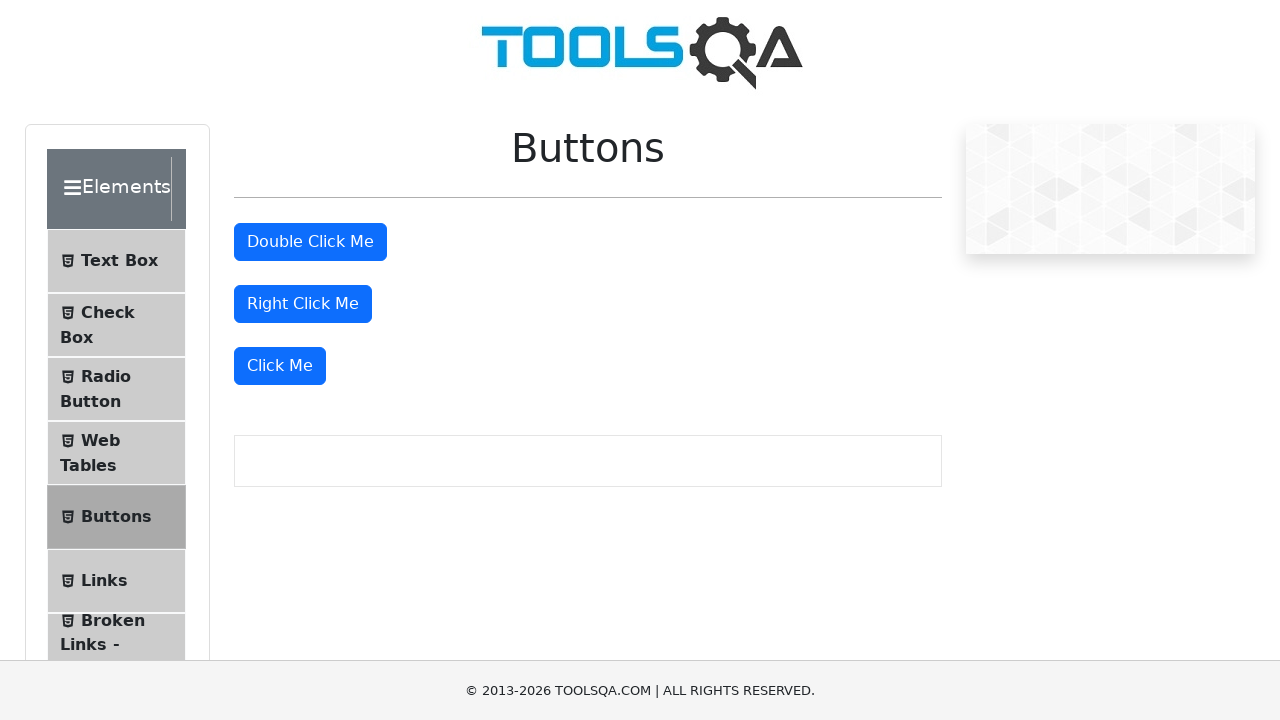

Verified the 'Double Click Me' button text is correct
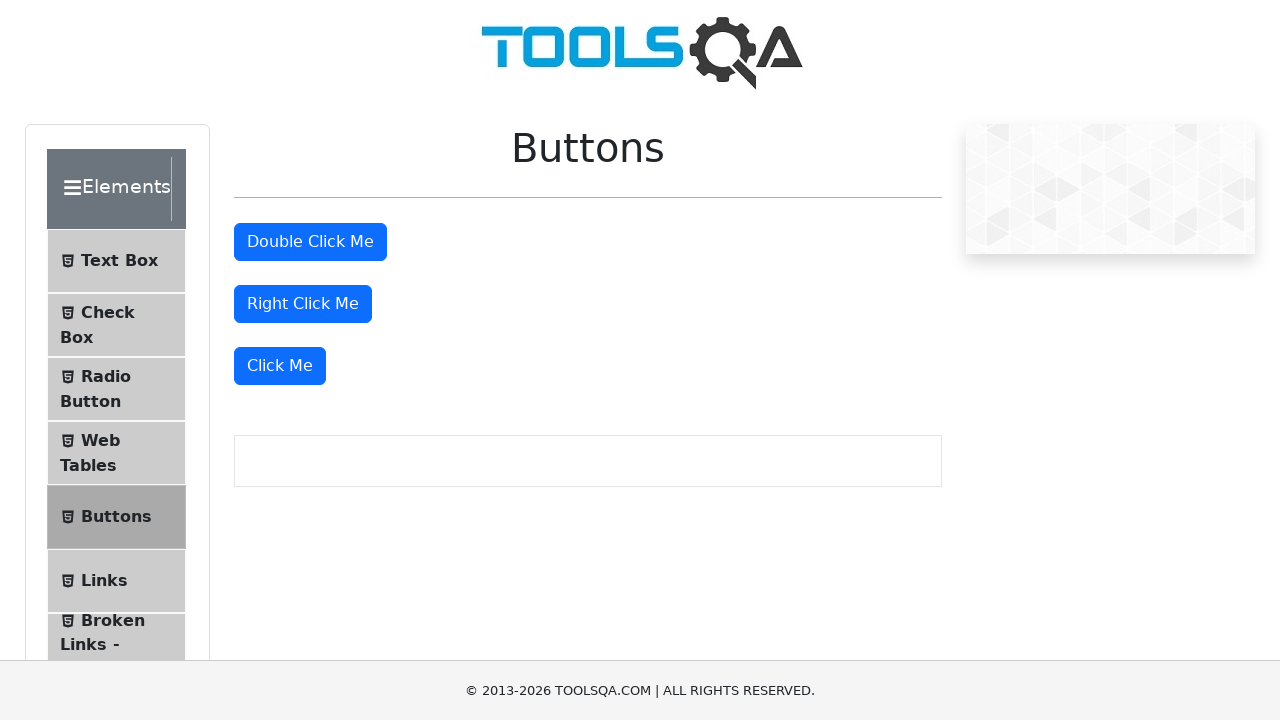

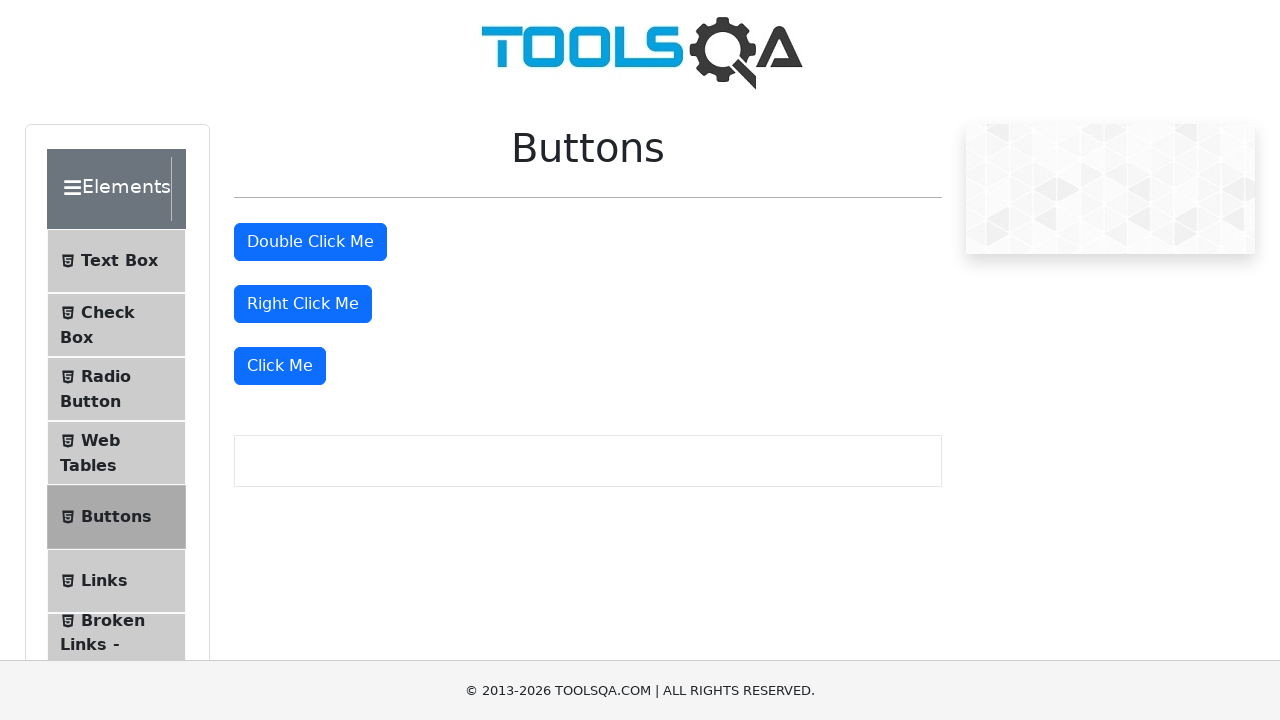